Tests JavaScript prompt dialog by clicking the third button, entering a name in the prompt, accepting it, and verifying the result message contains the entered name

Starting URL: https://the-internet.herokuapp.com/javascript_alerts

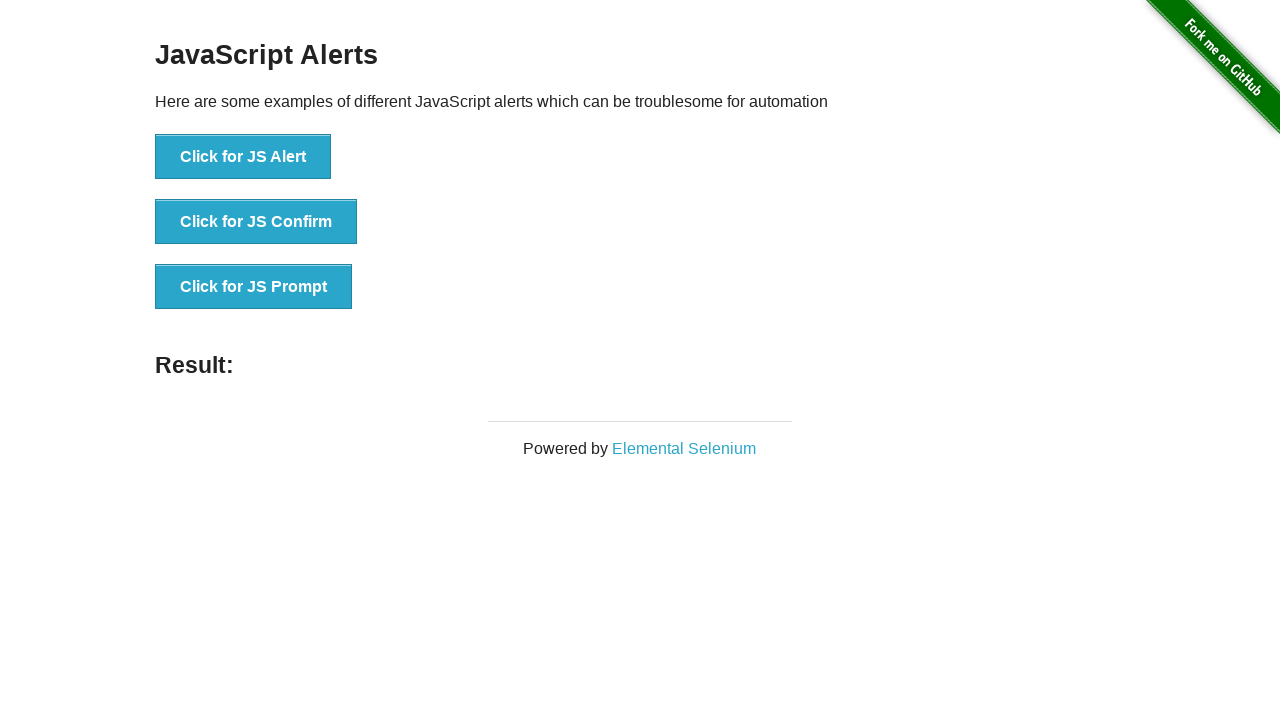

Set up dialog handler to accept prompt with 'Marcus Thompson'
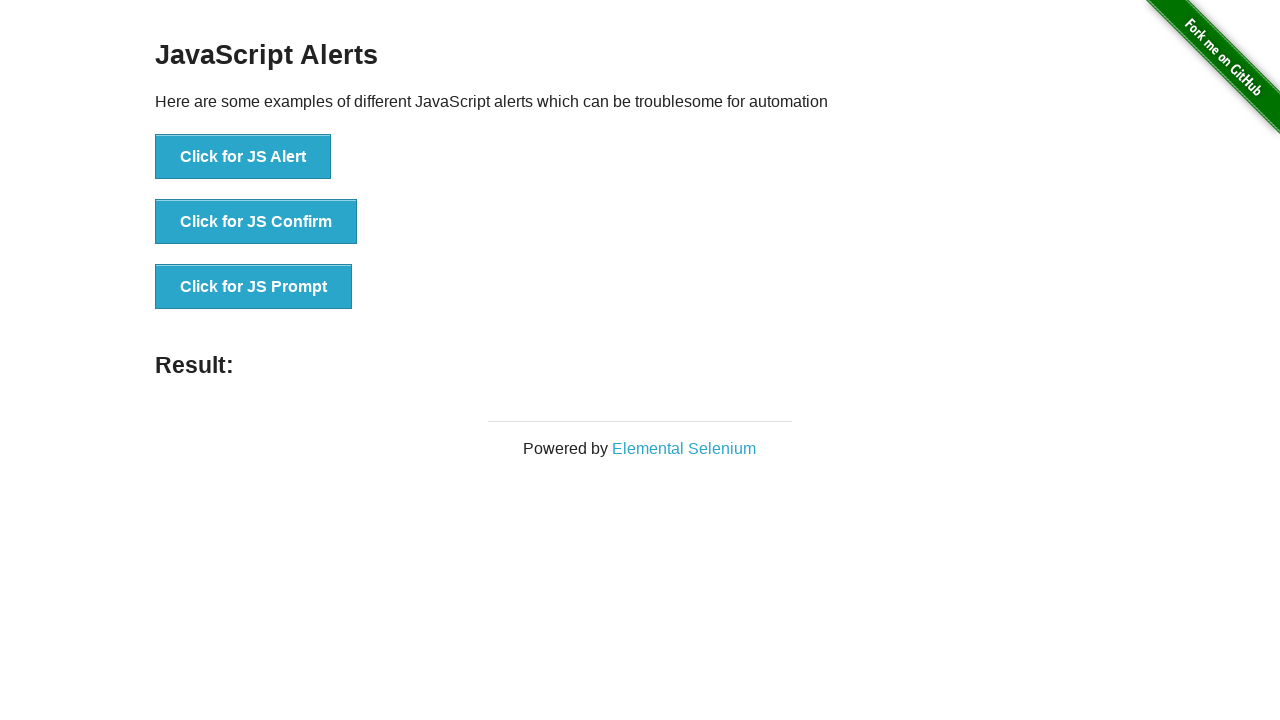

Clicked button to trigger JavaScript prompt dialog at (254, 287) on xpath=//button[text()='Click for JS Prompt']
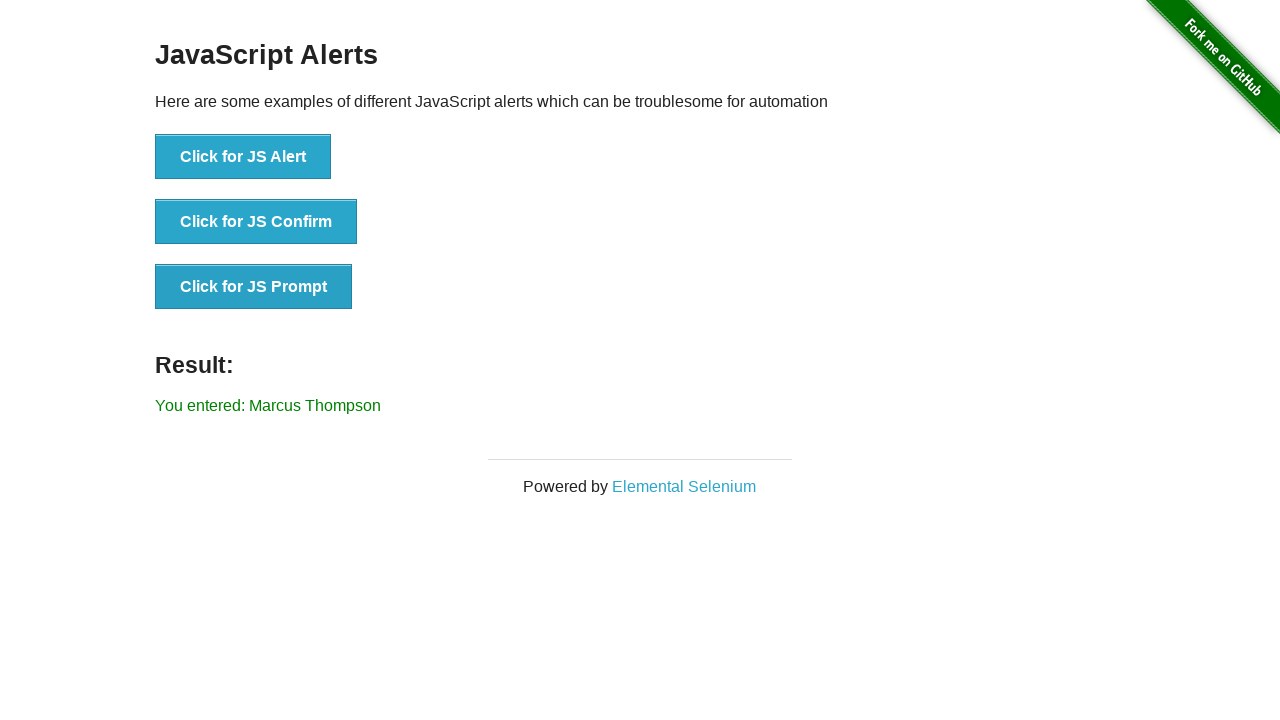

Waited for result element to load
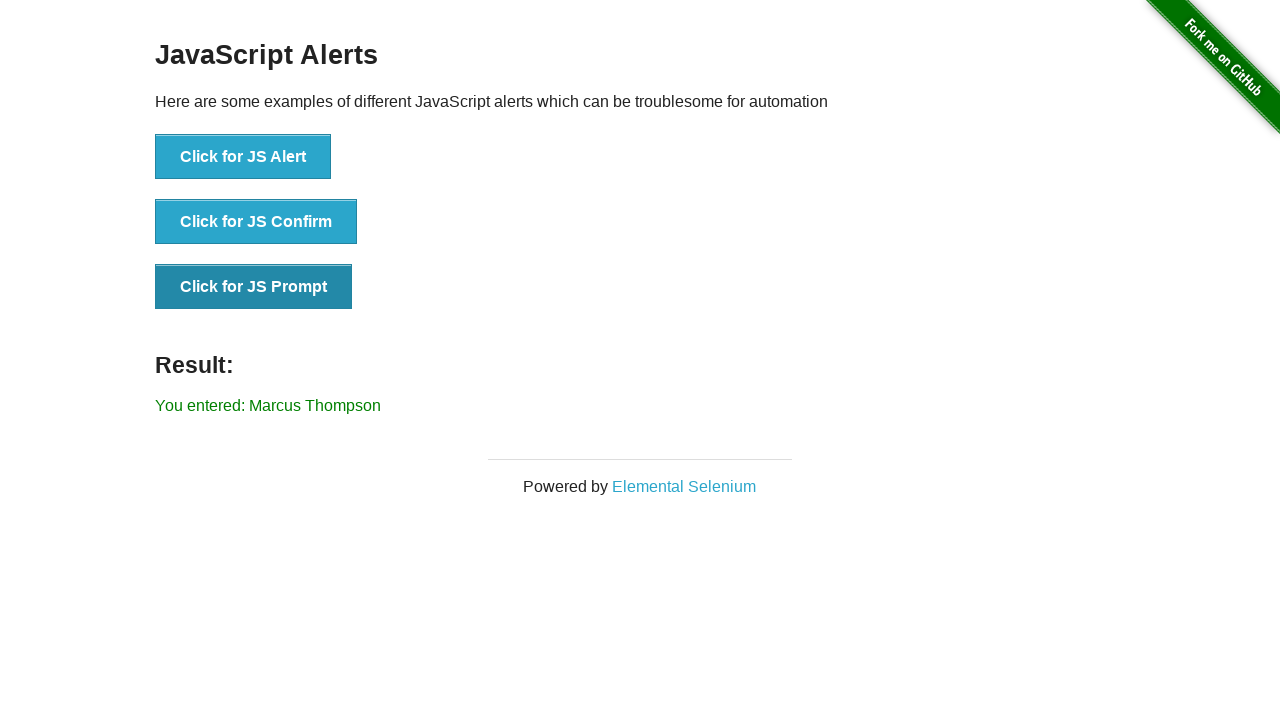

Retrieved result text content
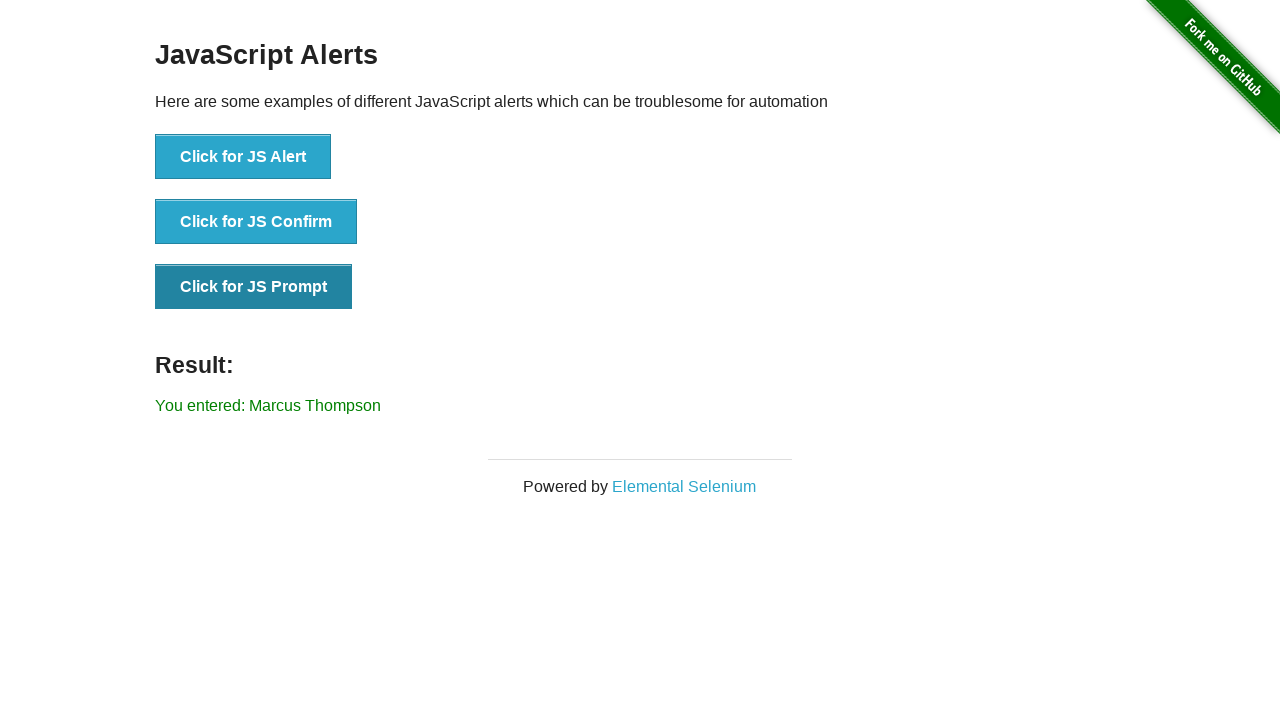

Verified result message contains 'Marcus Thompson'
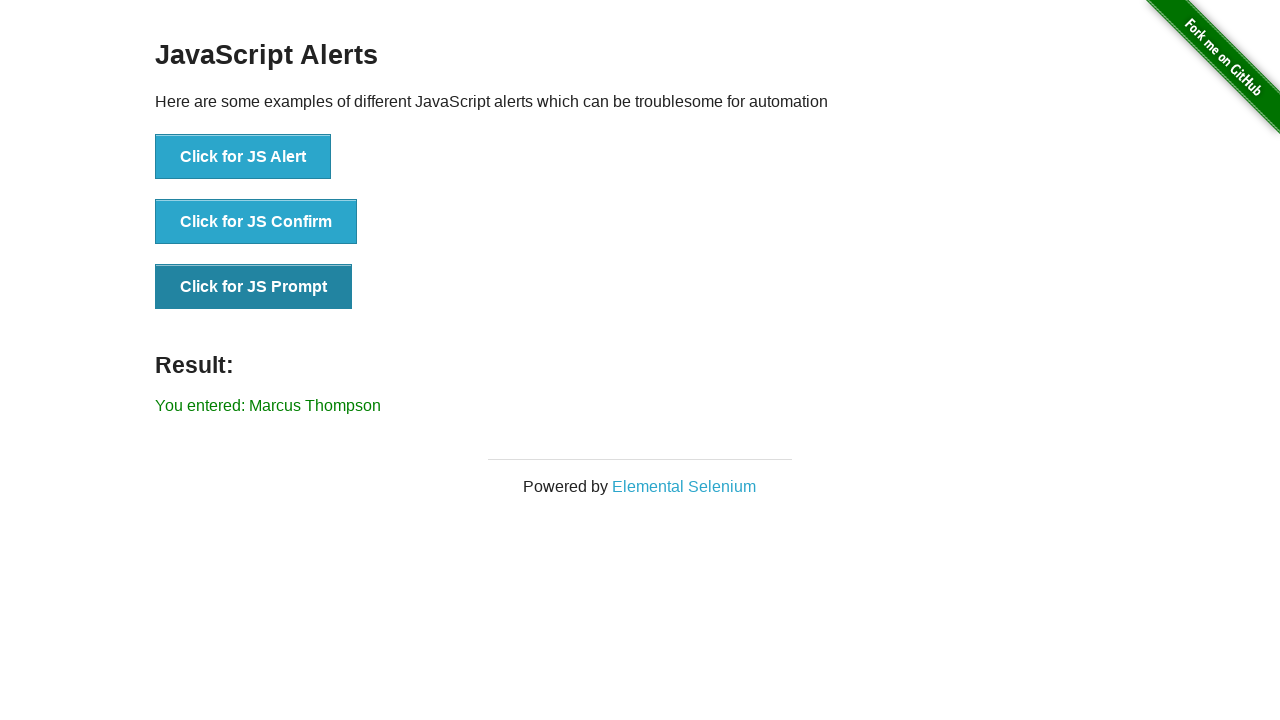

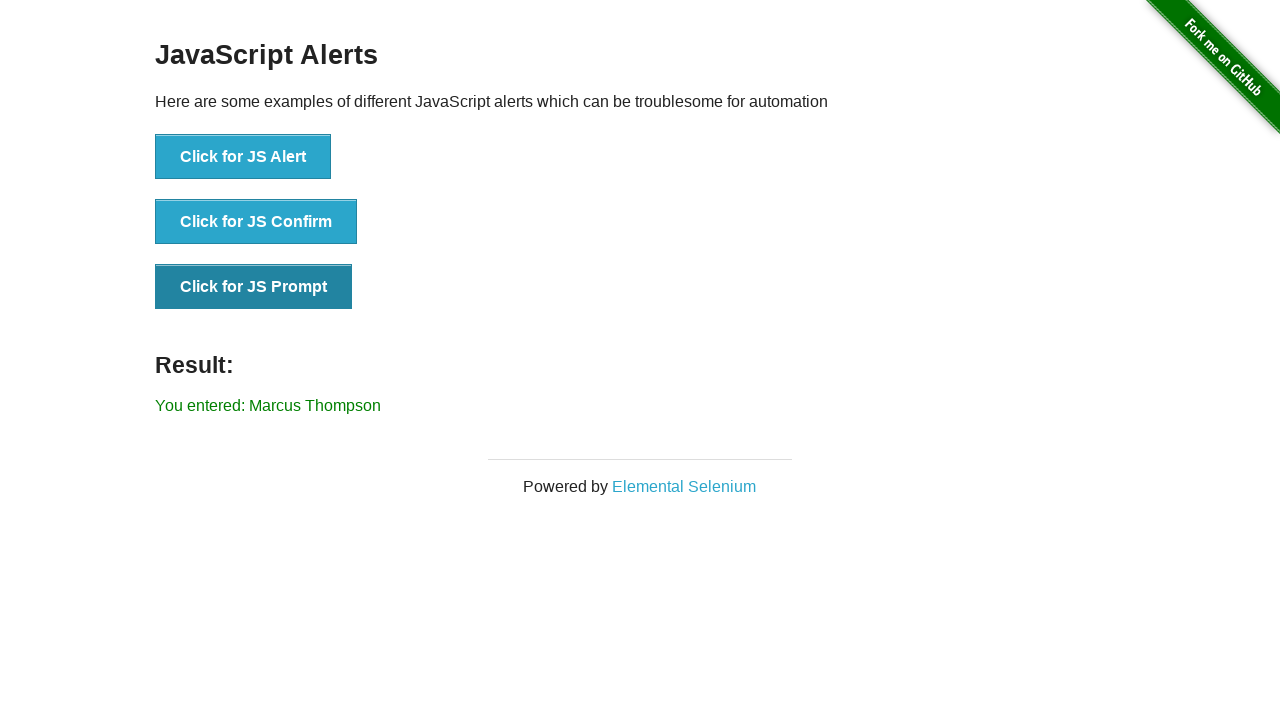